Tests a text box form by filling in name, email, current address, and permanent address fields, then submitting the form

Starting URL: https://demoqa.com/text-box

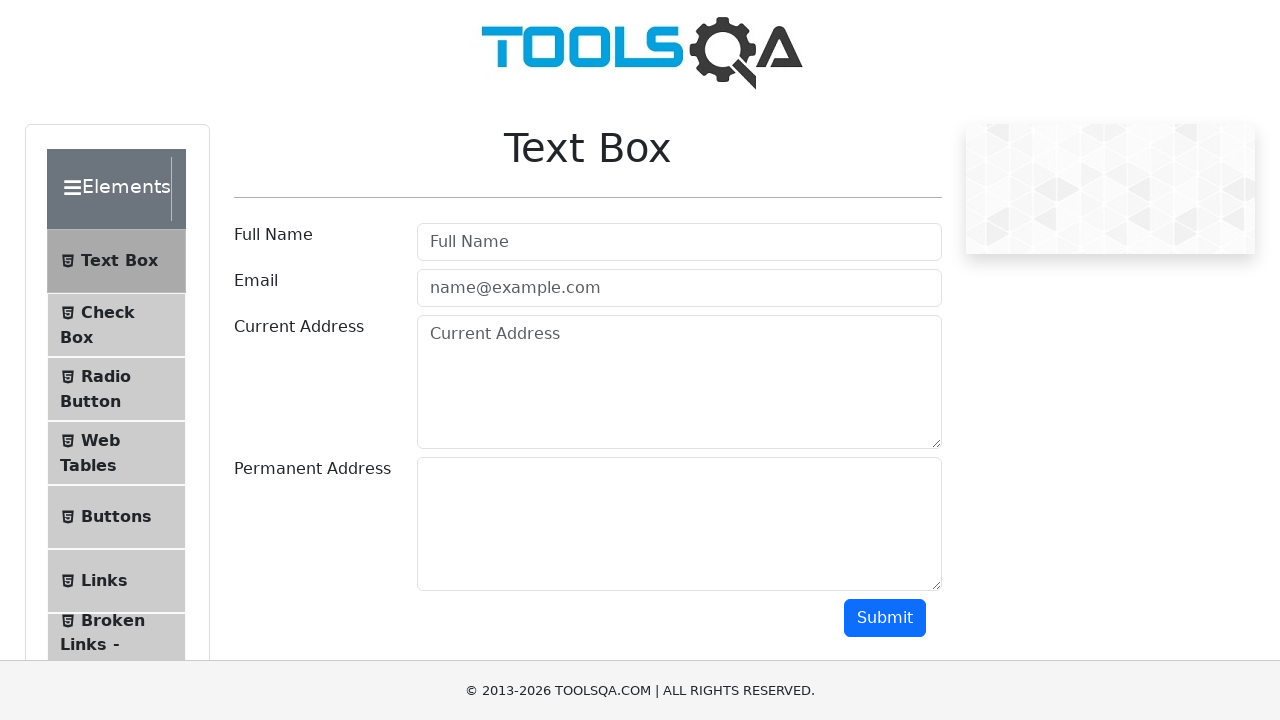

Filled name field with 'Rodrigo' on #userName
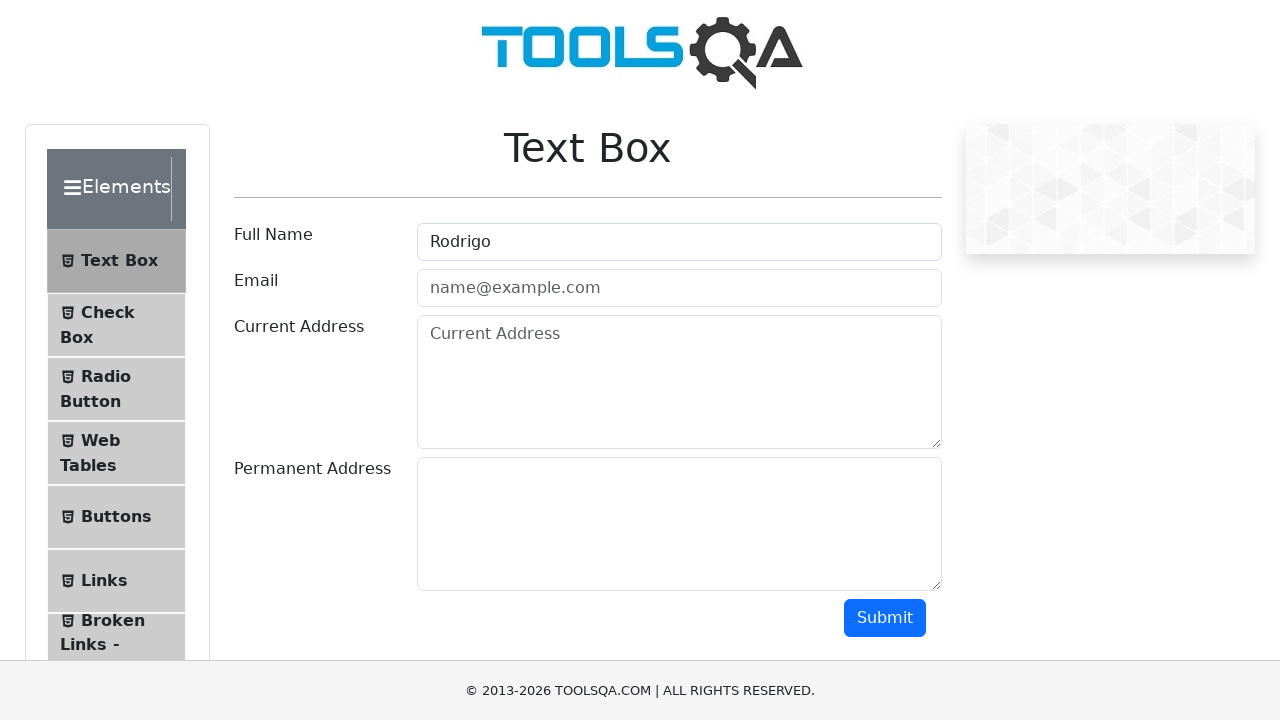

Filled email field with 'Rodrigo@gmail.com' on #userEmail
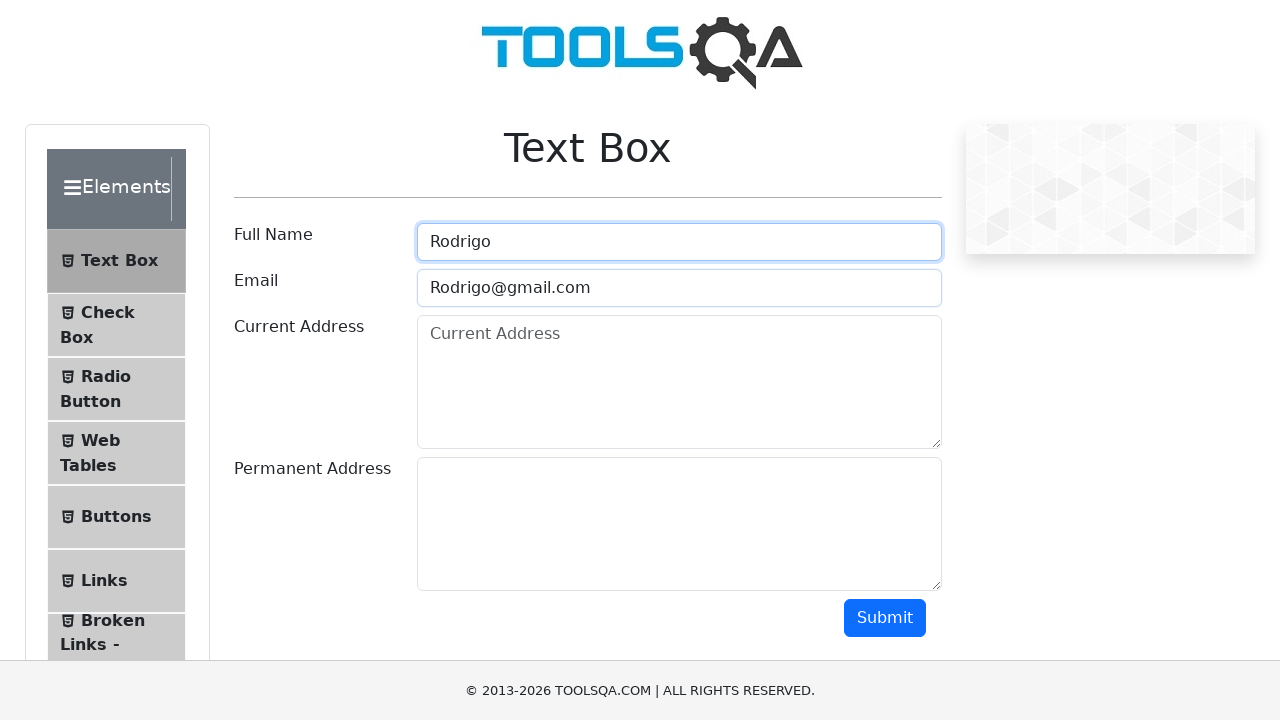

Filled current address field with 'Direccion 1' on #currentAddress
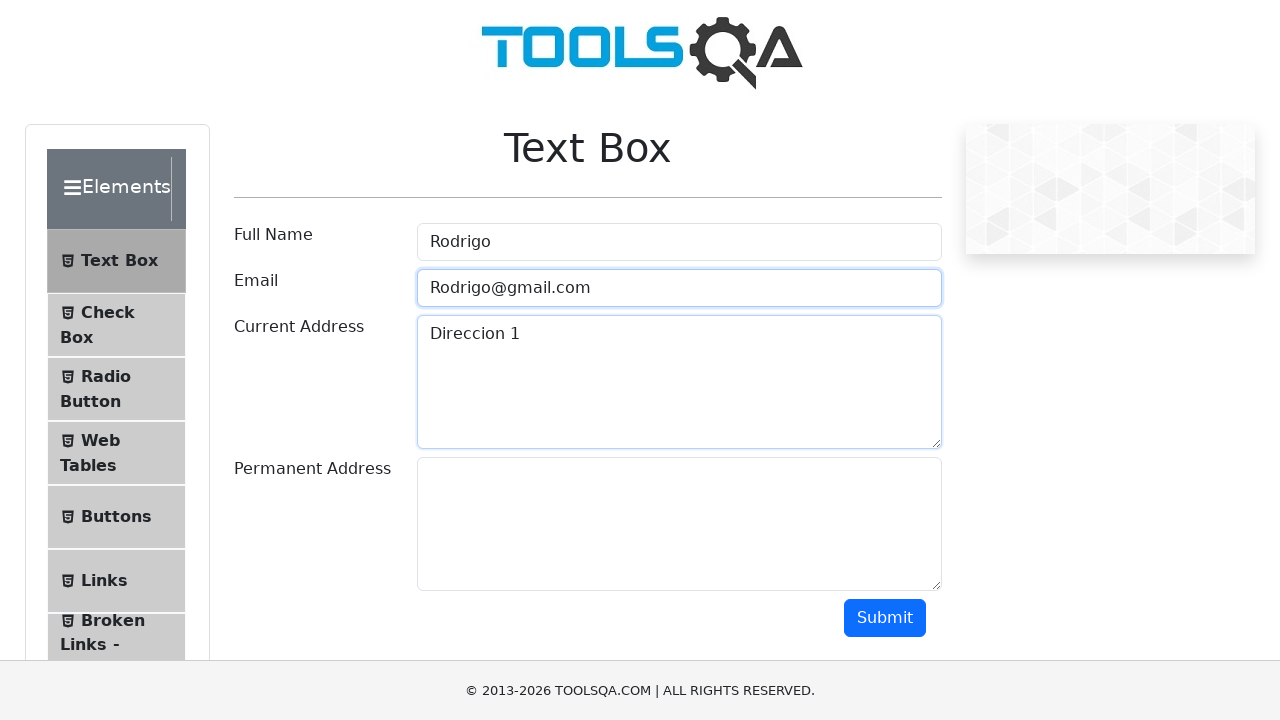

Filled permanent address field with 'Direccion 2' on #permanentAddress
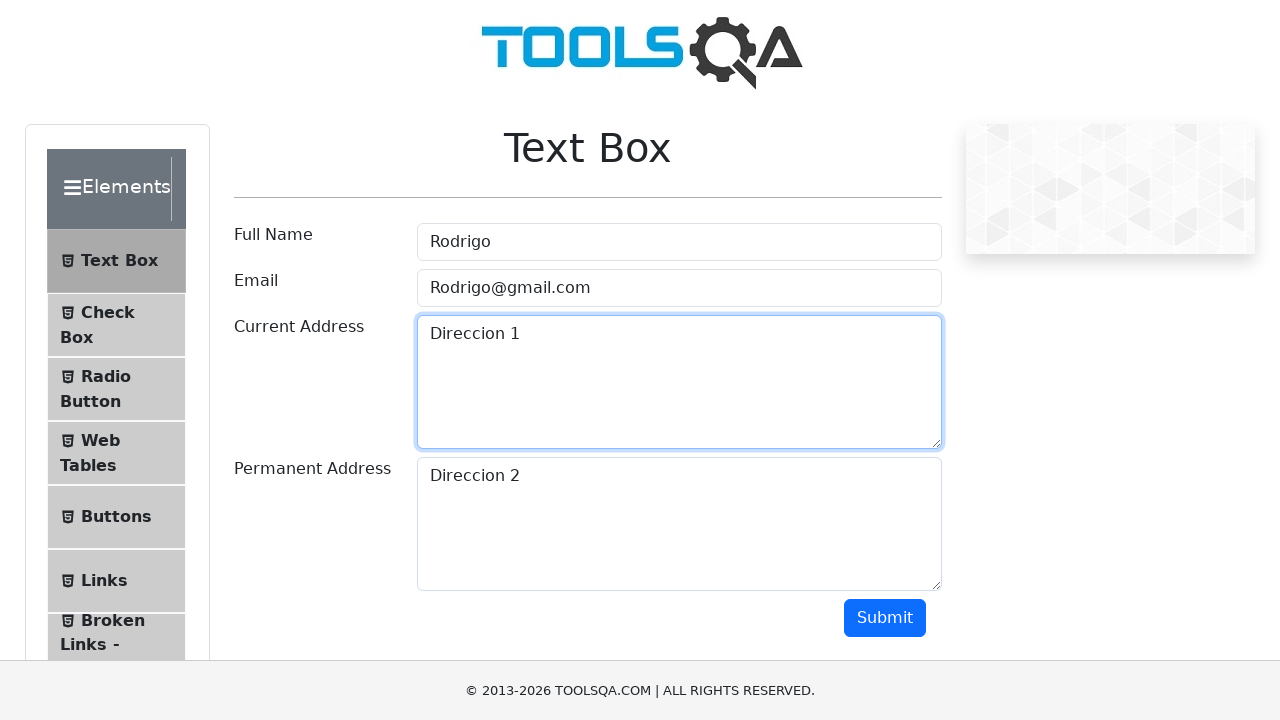

Scrolled down to make submit button visible
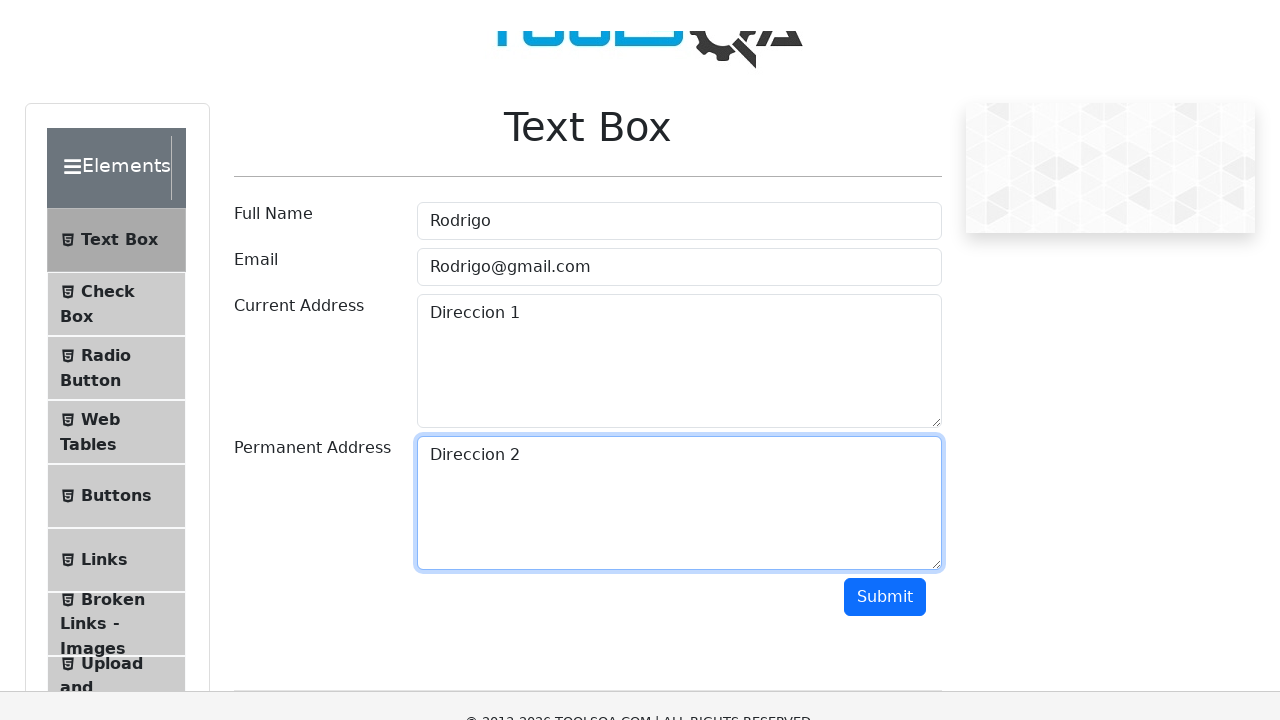

Clicked submit button to submit form at (885, 418) on #submit
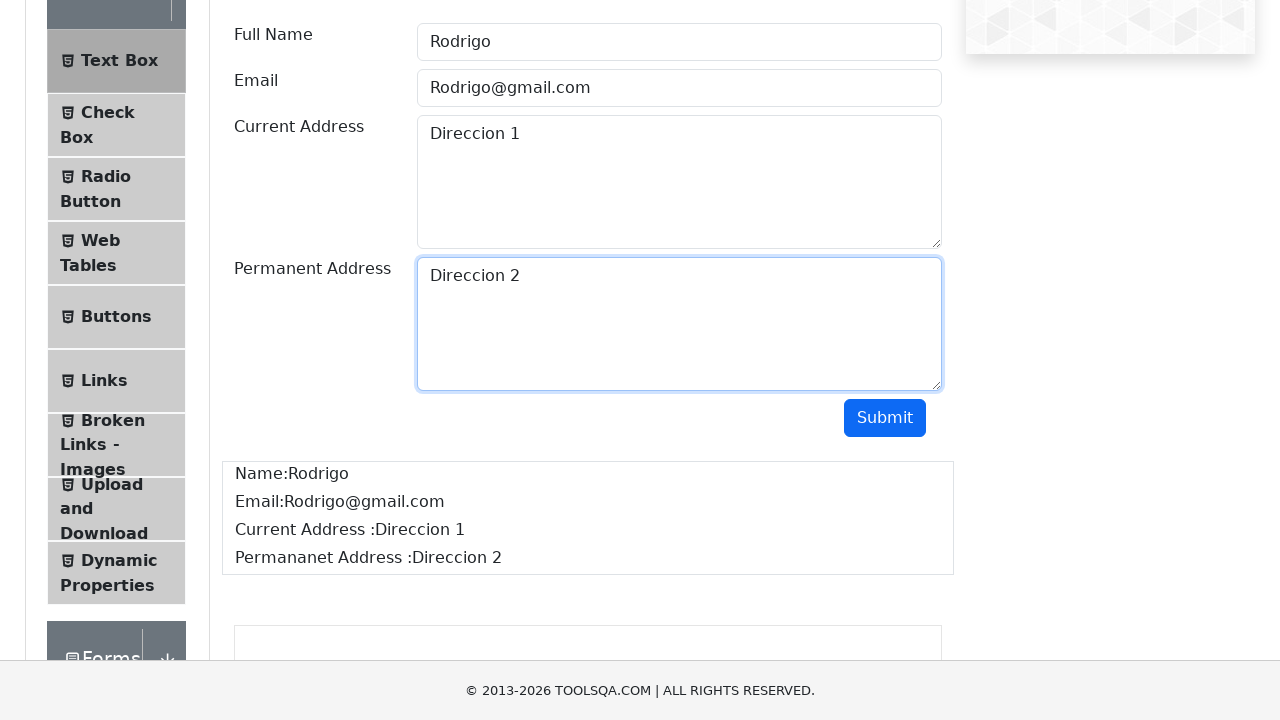

Form submission completed after 2 second wait
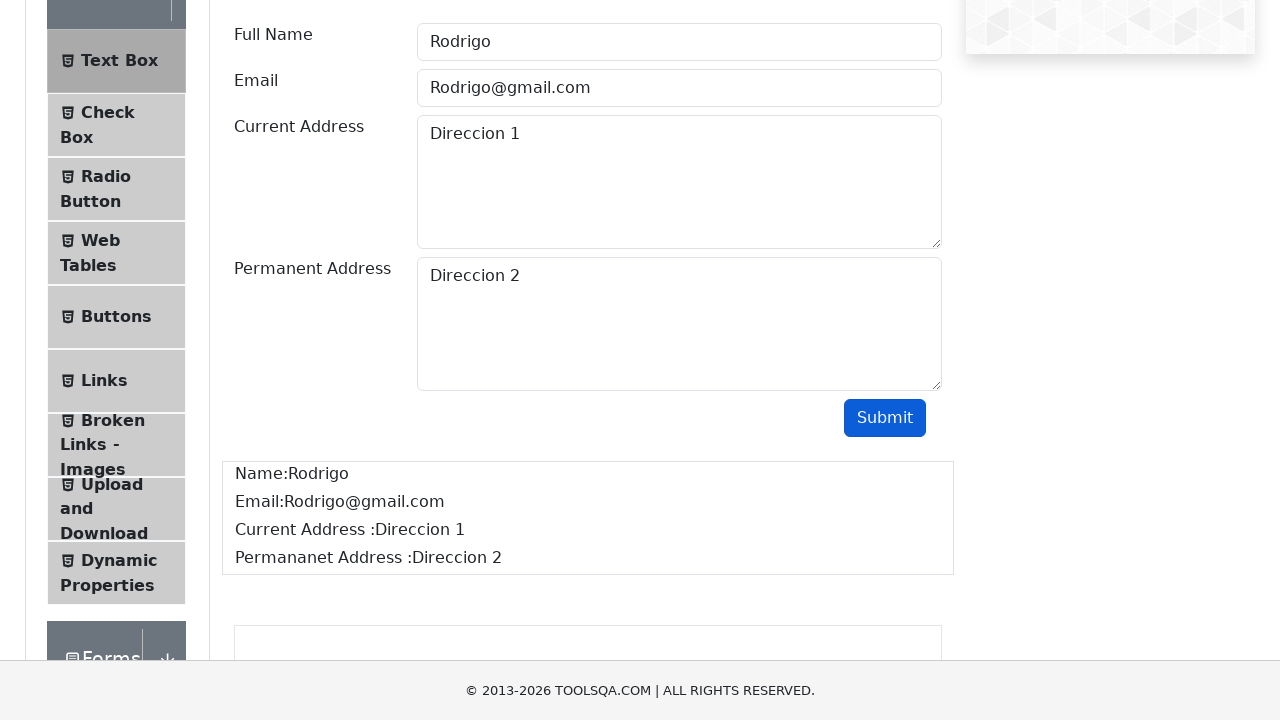

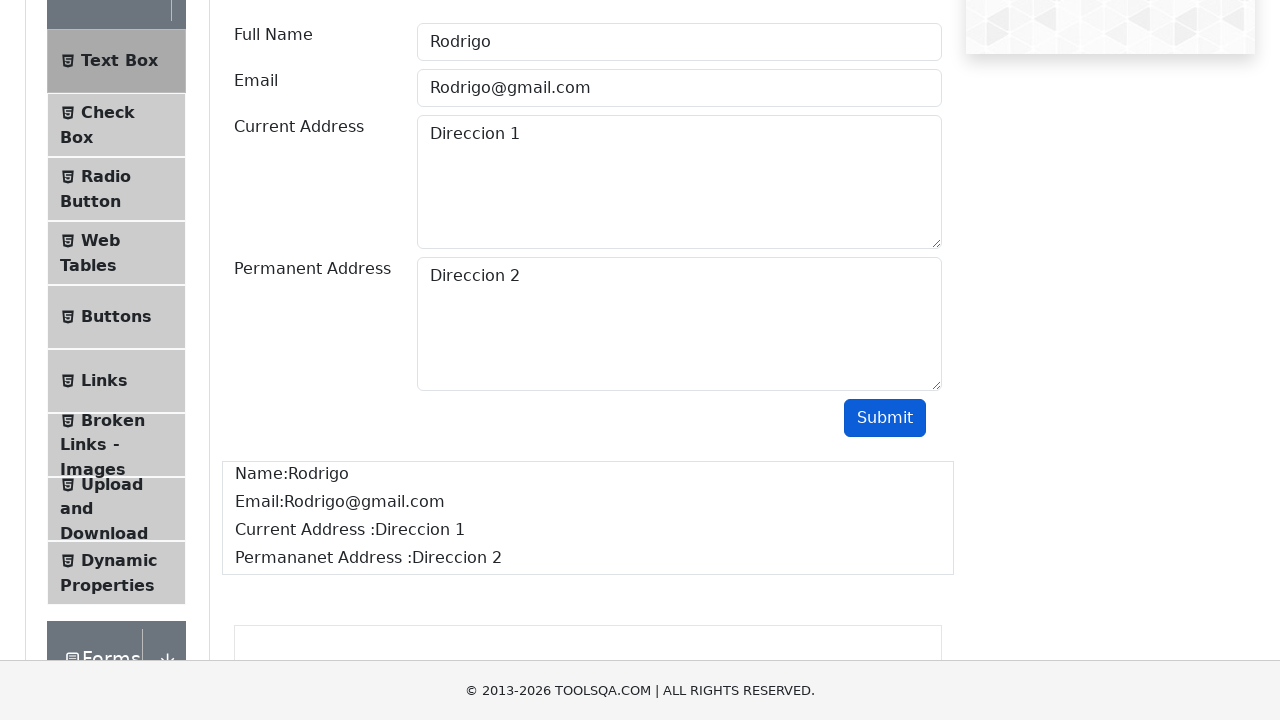